Tests range slider interaction by performing drag and drop operations to move the slider handle, first dragging it 100 pixels to the right, then dragging it 50 pixels to the left using click-and-hold.

Starting URL: https://rangeslider.js.org/

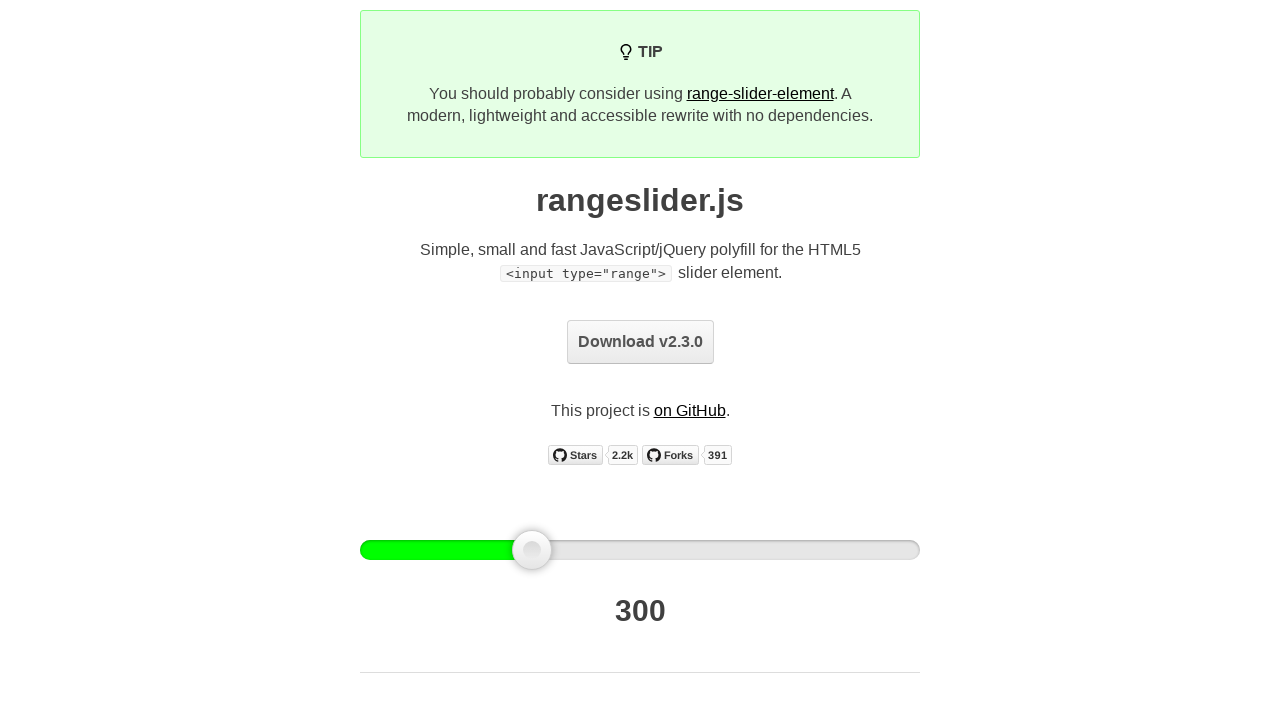

Located slider handle element
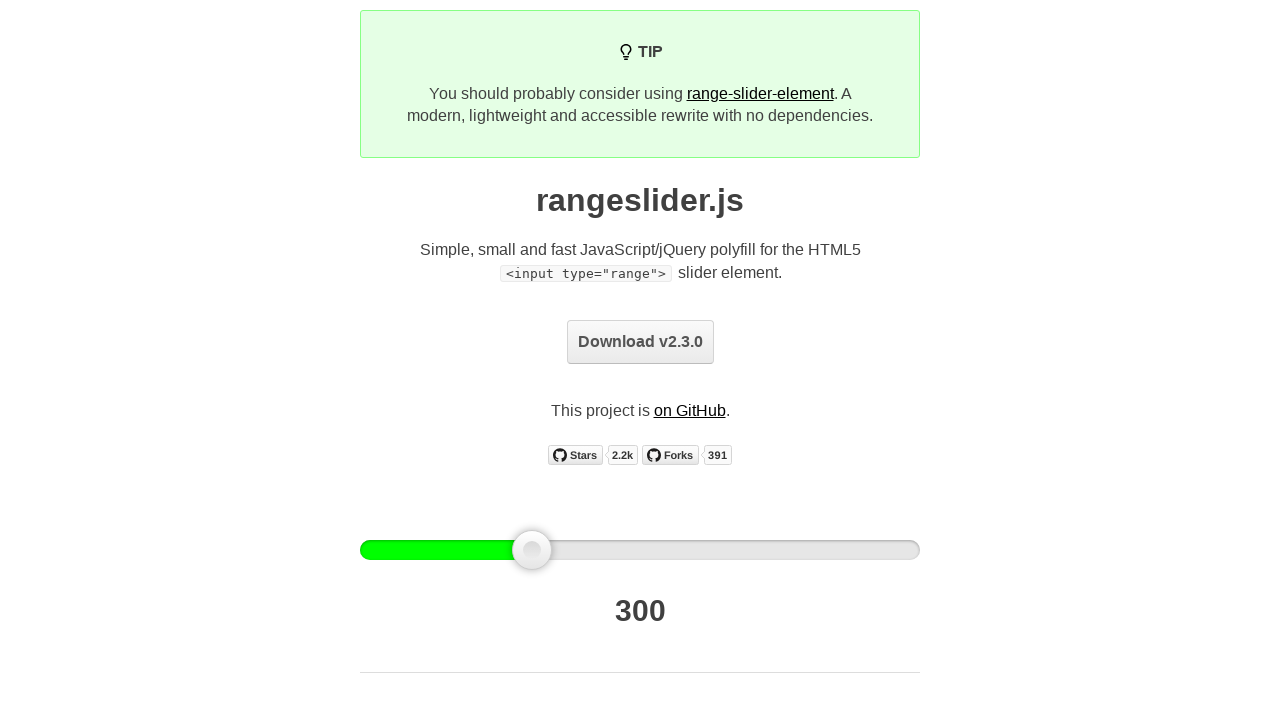

Slider handle is now visible
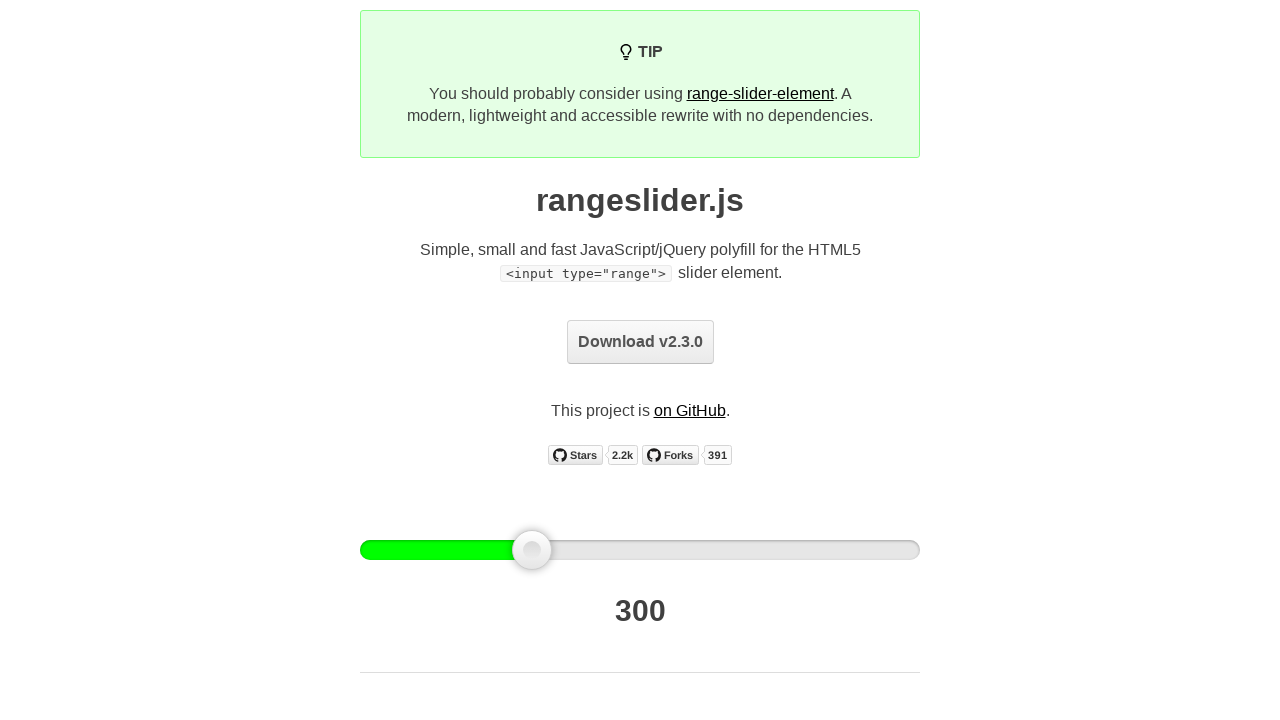

Retrieved slider handle bounding box
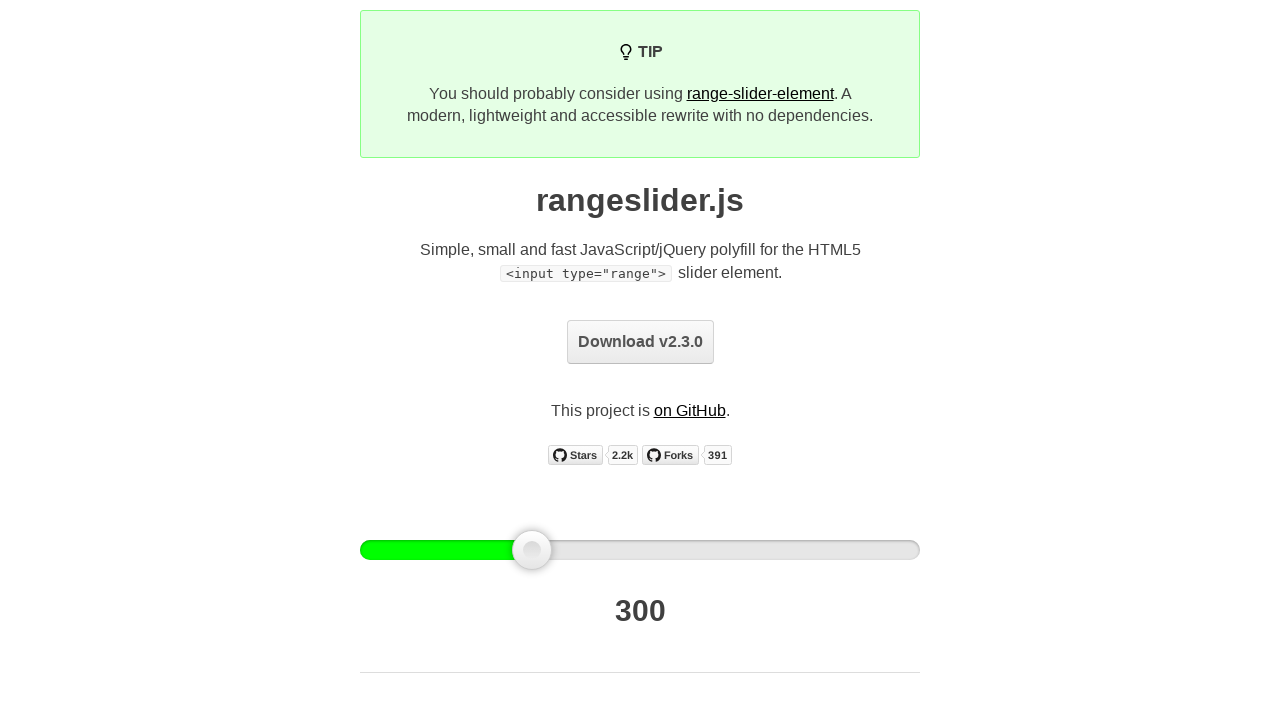

Moved mouse to slider handle center at (532, 550)
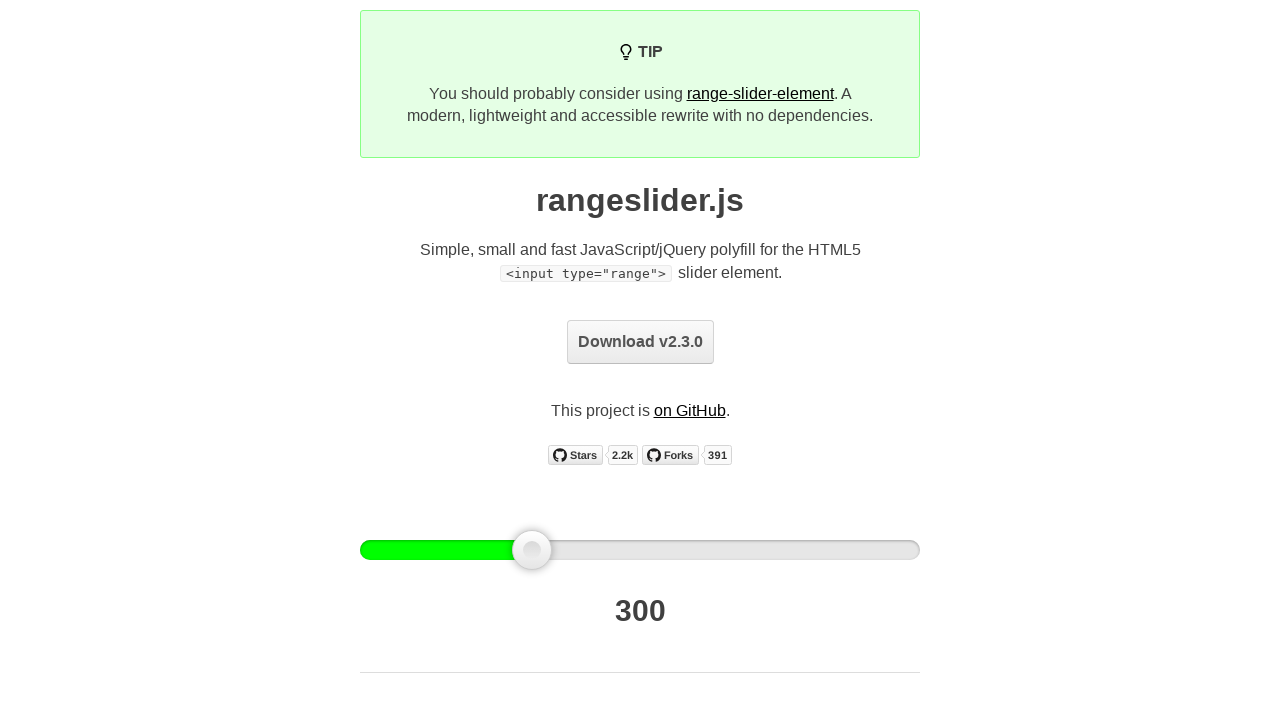

Pressed mouse button down on slider handle at (532, 550)
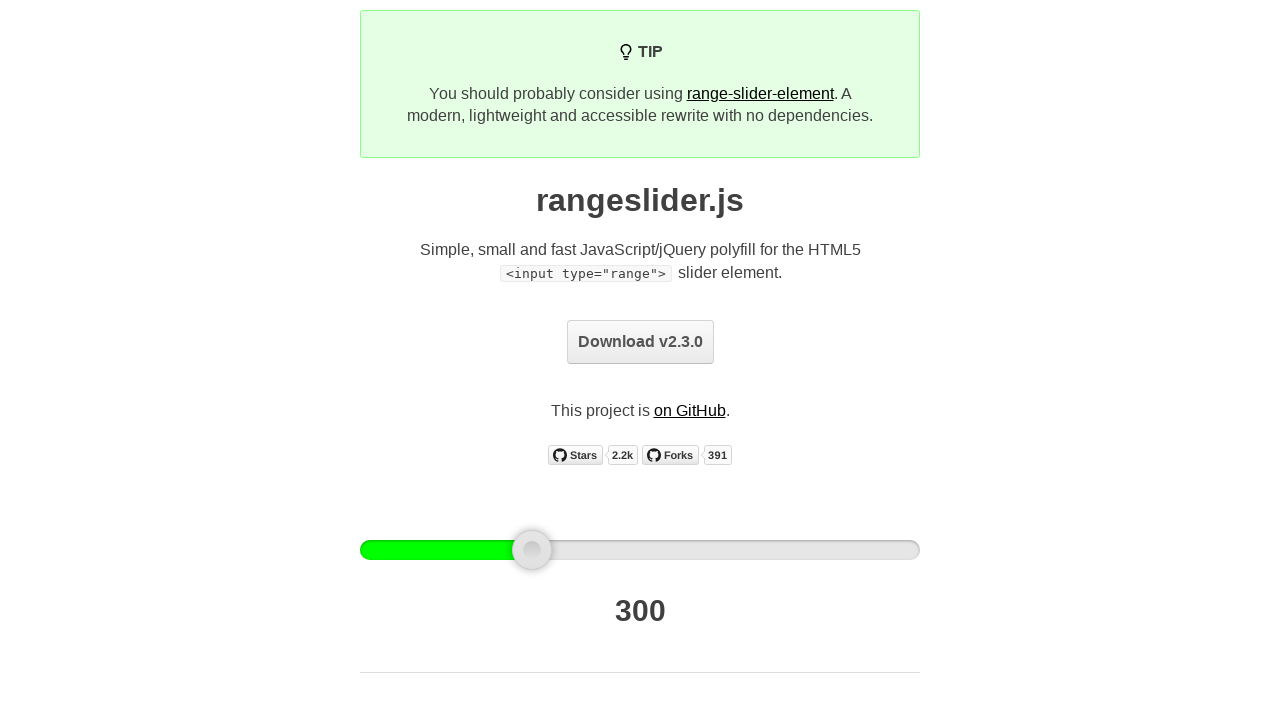

Dragged slider handle 100 pixels to the right at (632, 550)
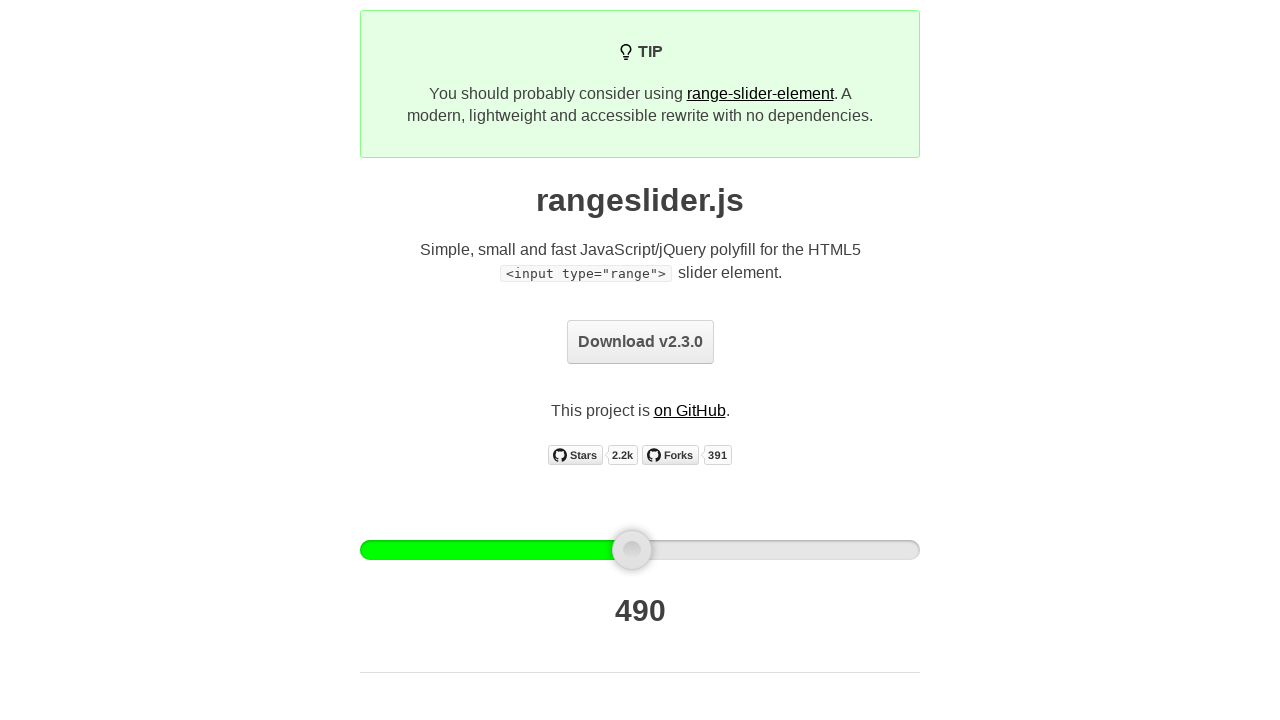

Released mouse button after dragging right at (632, 550)
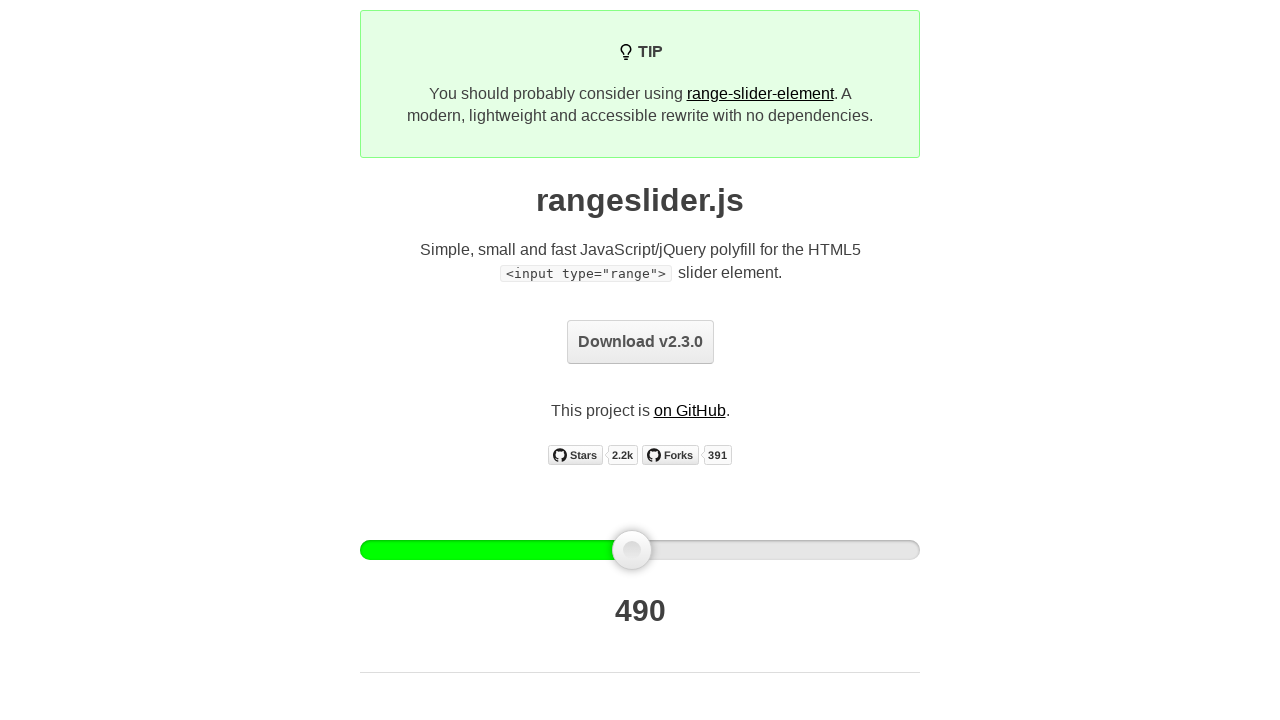

Retrieved updated slider handle bounding box
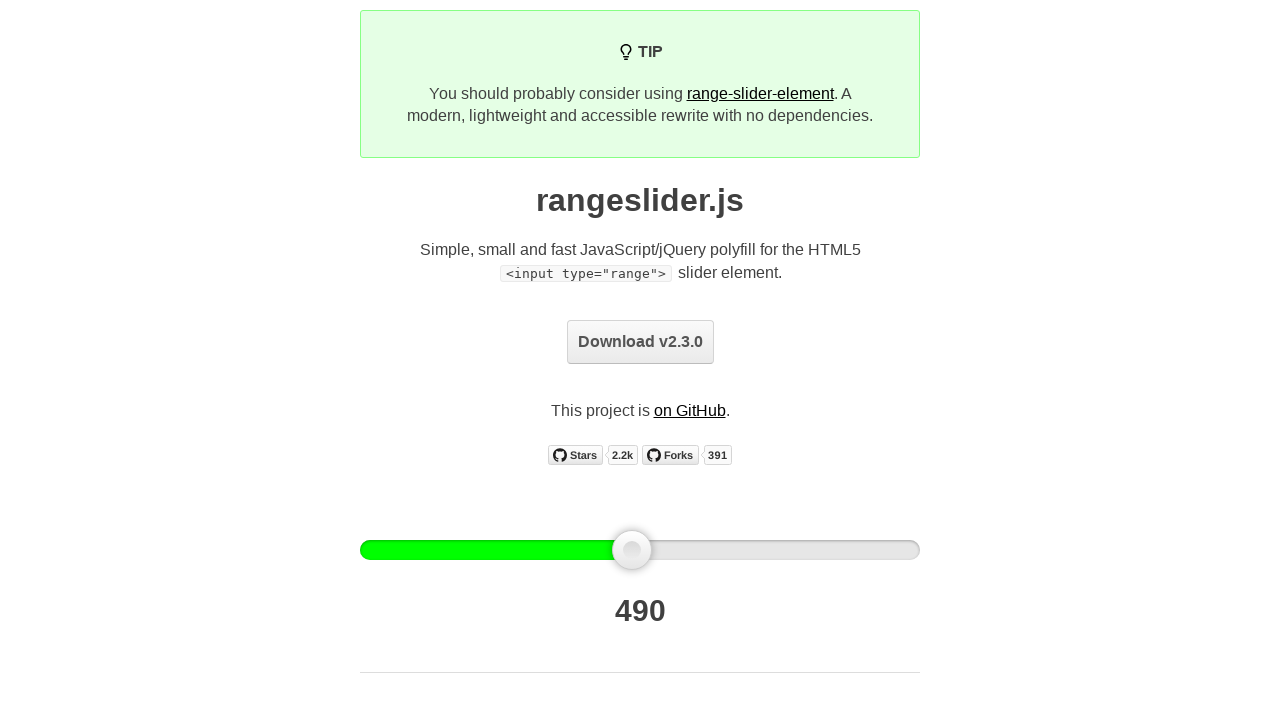

Moved mouse to updated slider handle center at (632, 550)
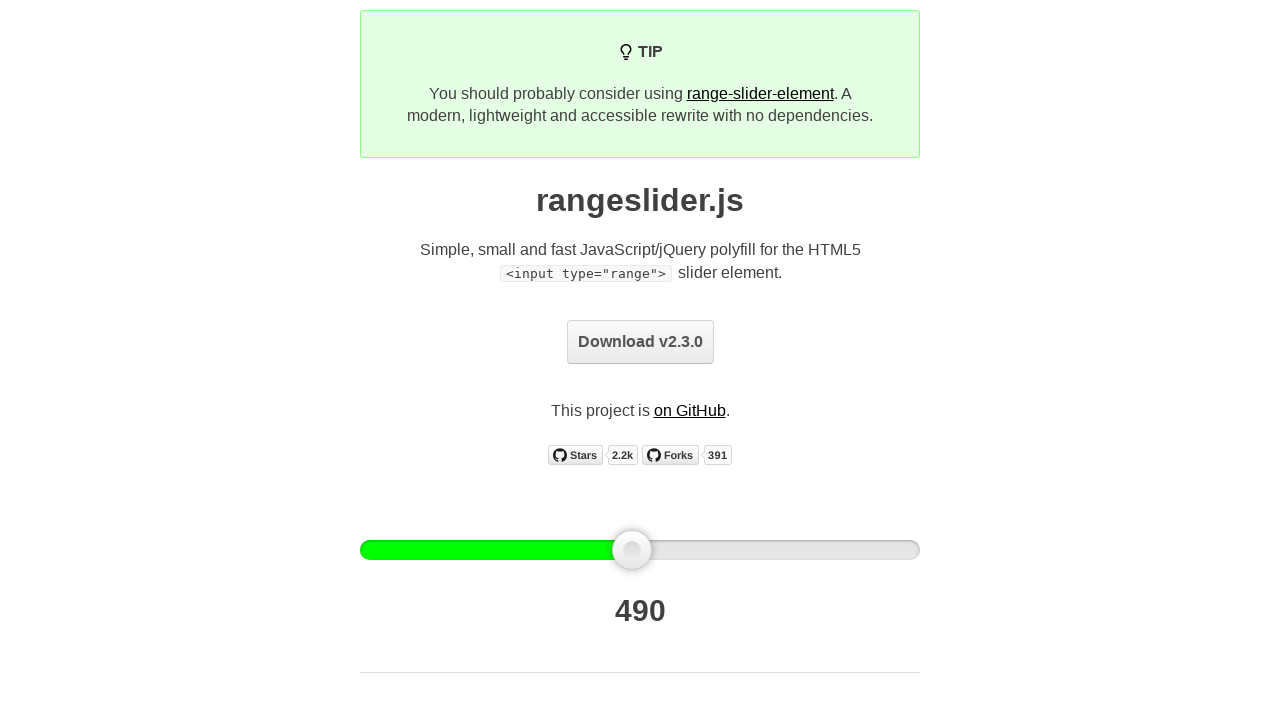

Pressed mouse button down on slider handle for second drag at (632, 550)
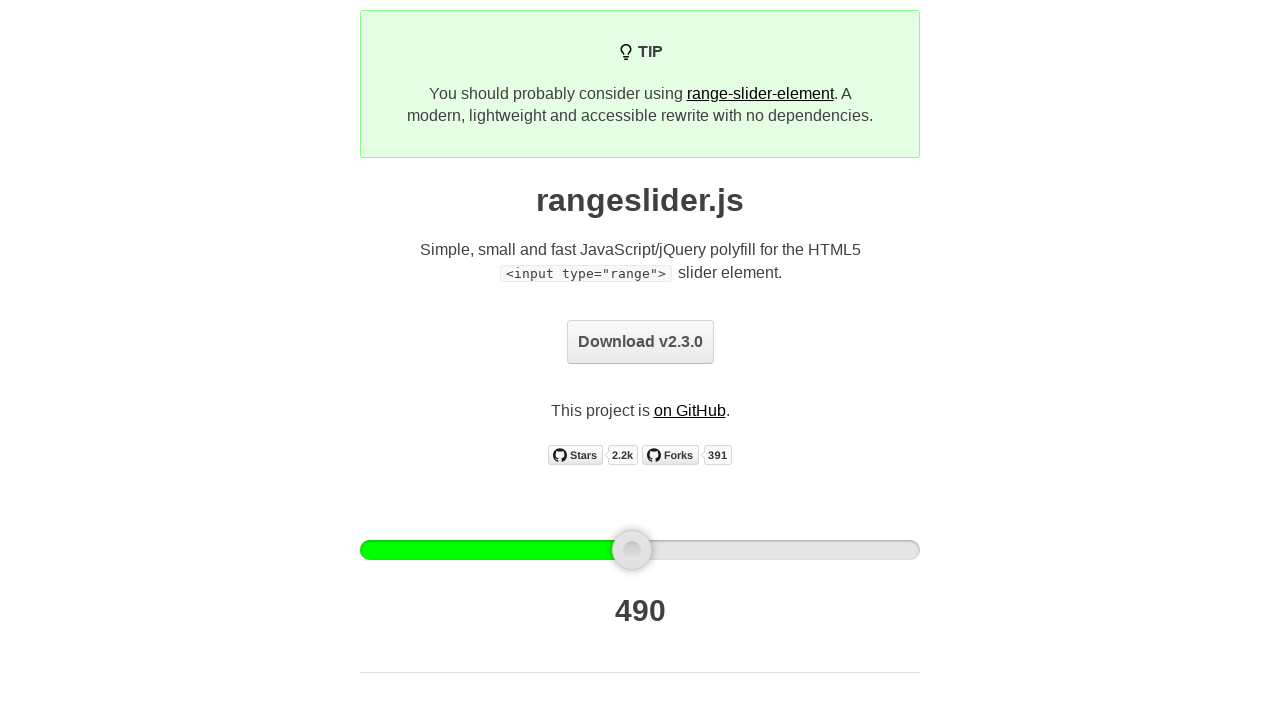

Dragged slider handle 50 pixels to the left at (582, 550)
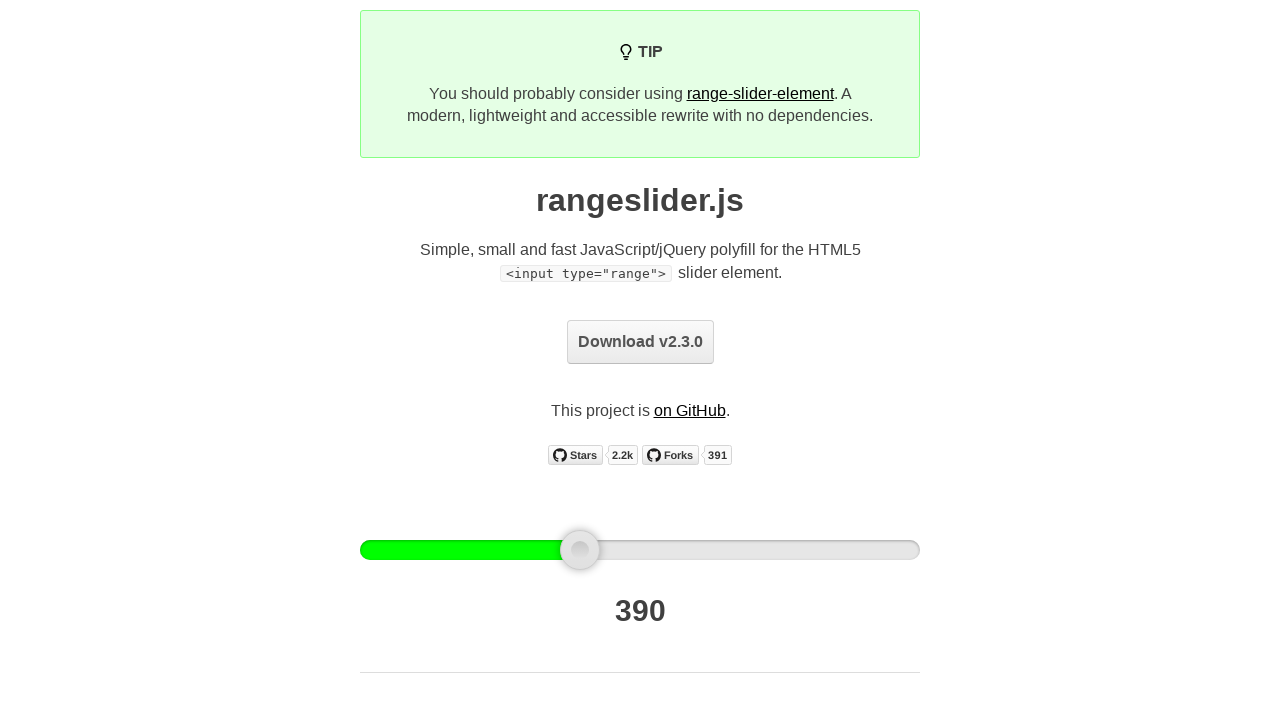

Released mouse button after dragging left at (582, 550)
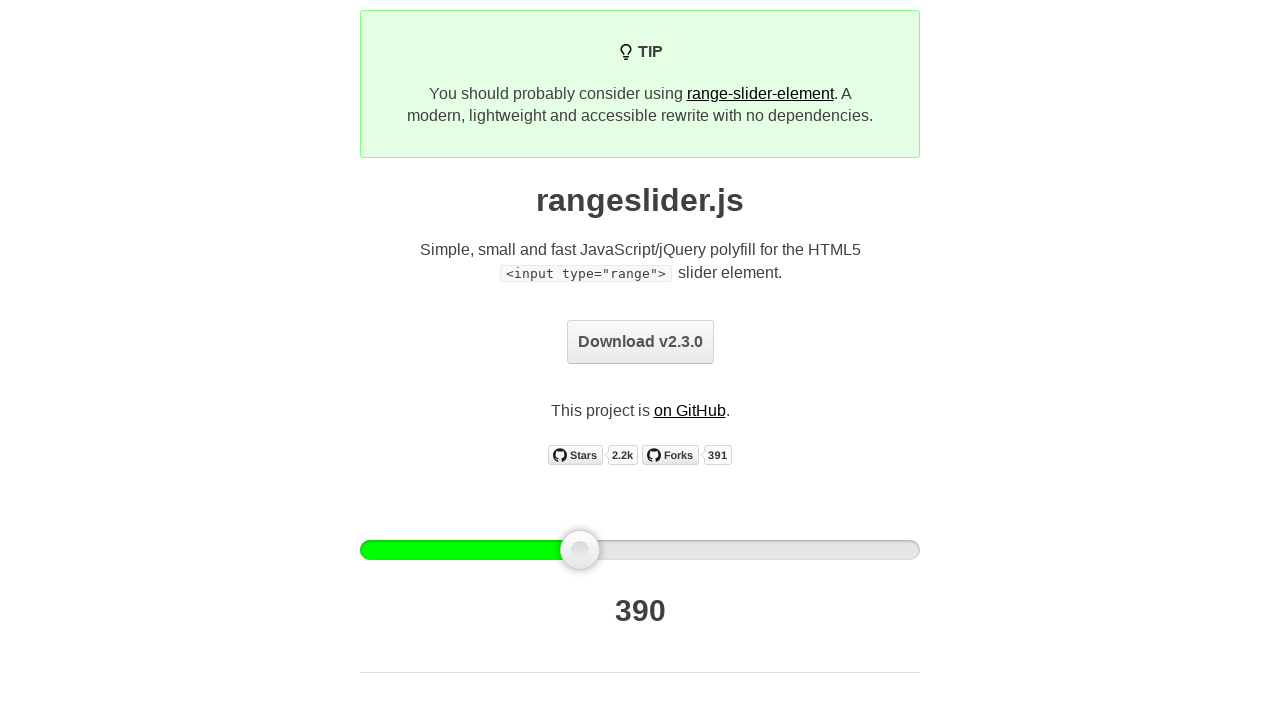

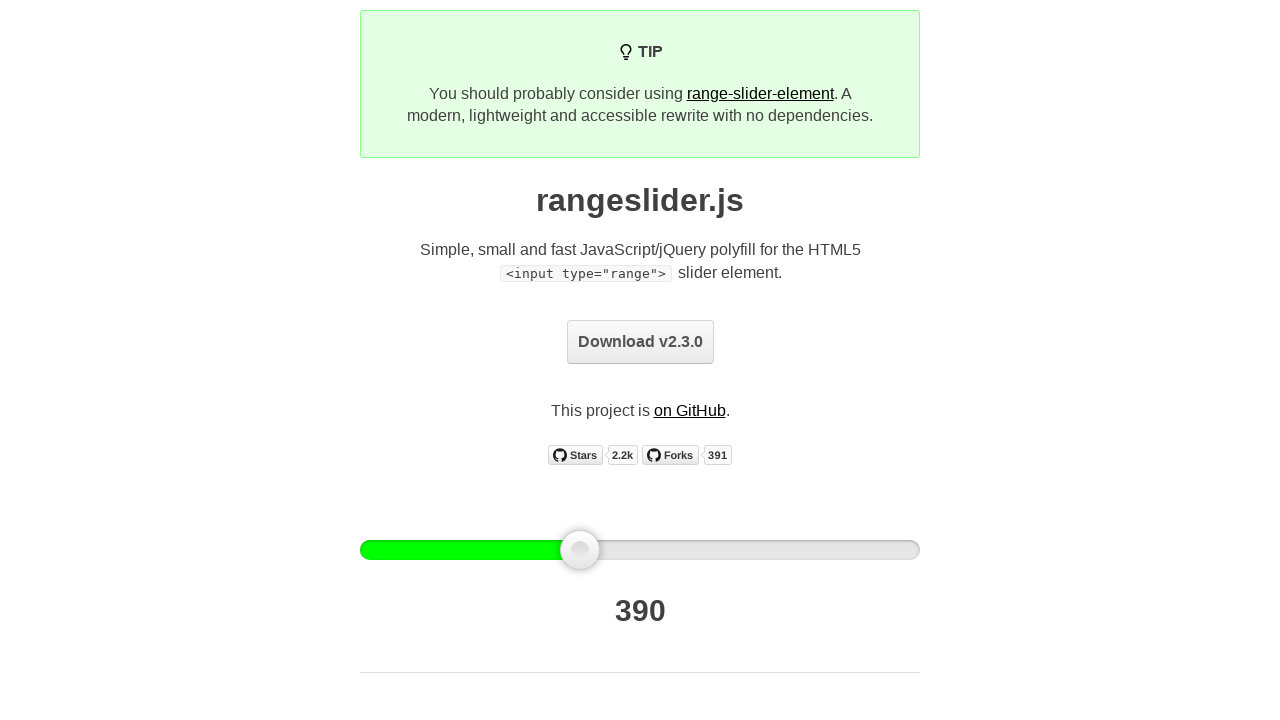